Tests a student registration form by filling in personal details (name, email, phone), selecting gender via radio button, checking hobby checkboxes, entering an address, and submitting the form.

Starting URL: https://demoqa.com/automation-practice-form

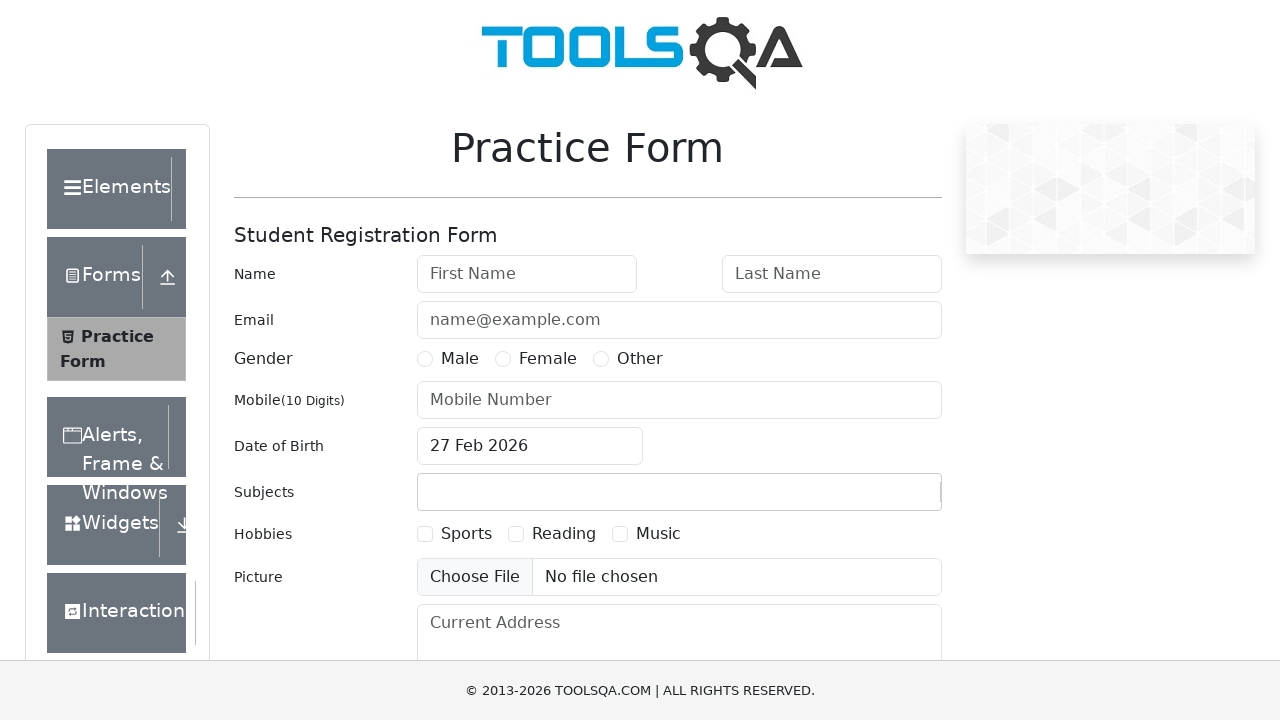

Filled first name field with 'Marcus' on #firstName
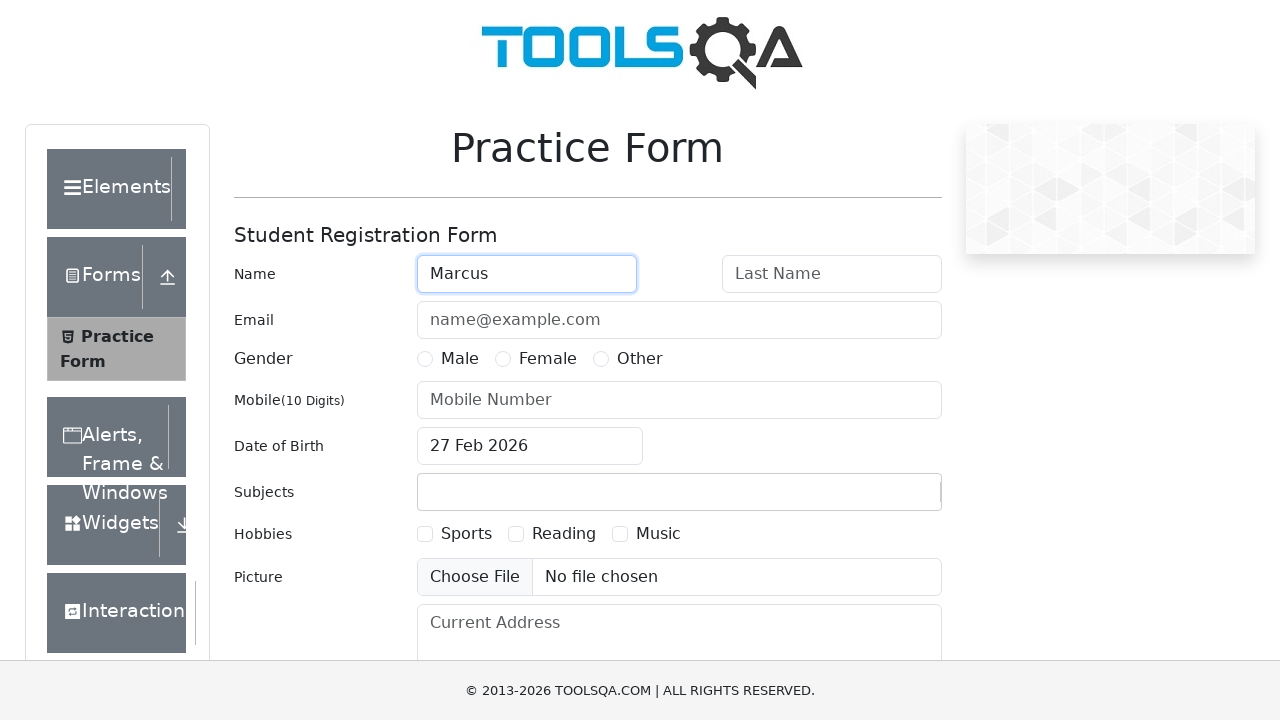

Filled last name field with 'Chen' on #lastName
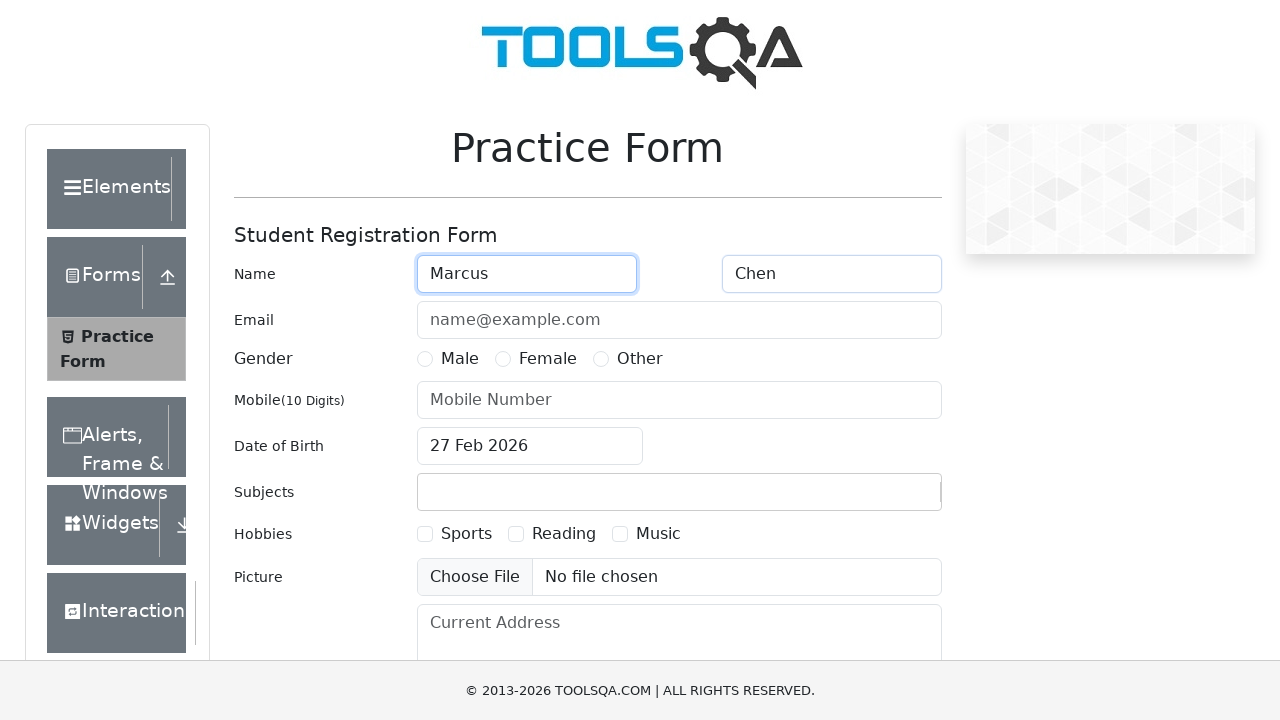

Filled email field with 'marcus.chen@example.com' on #userEmail
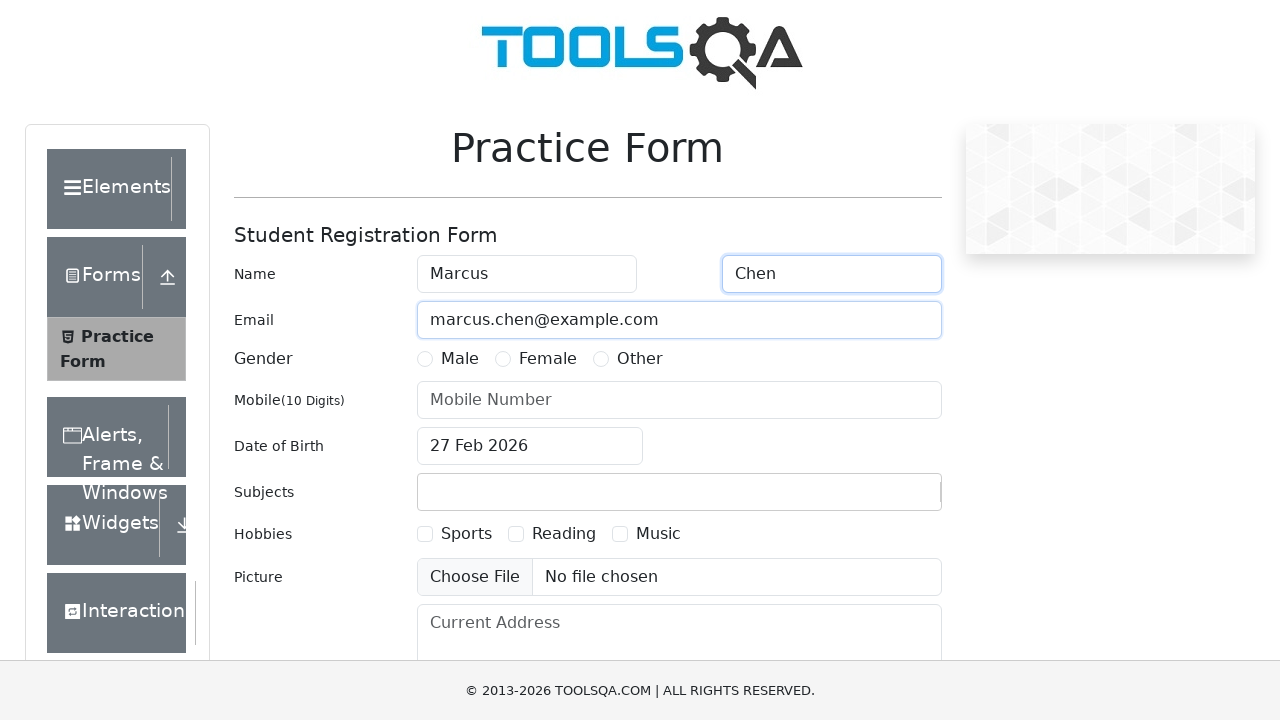

Filled phone number field with '9175550123' on #userNumber
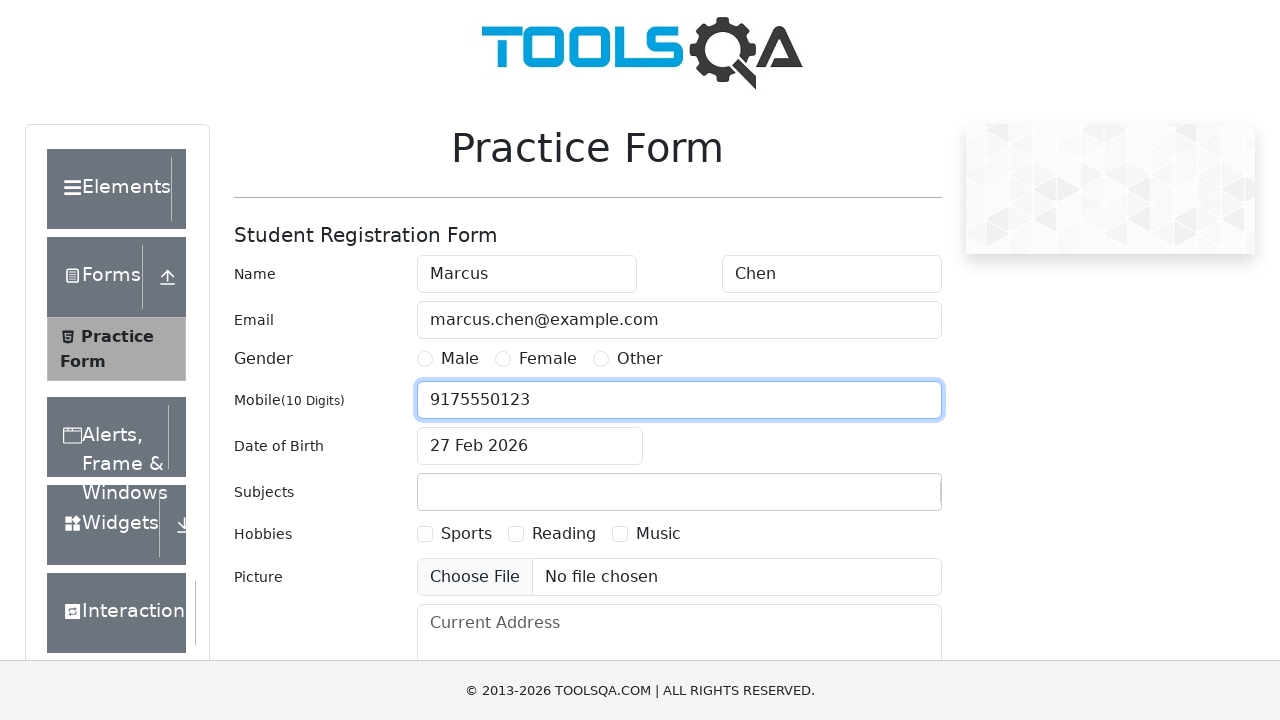

Selected 'Male' gender option at (460, 359) on [for='gender-radio-1']
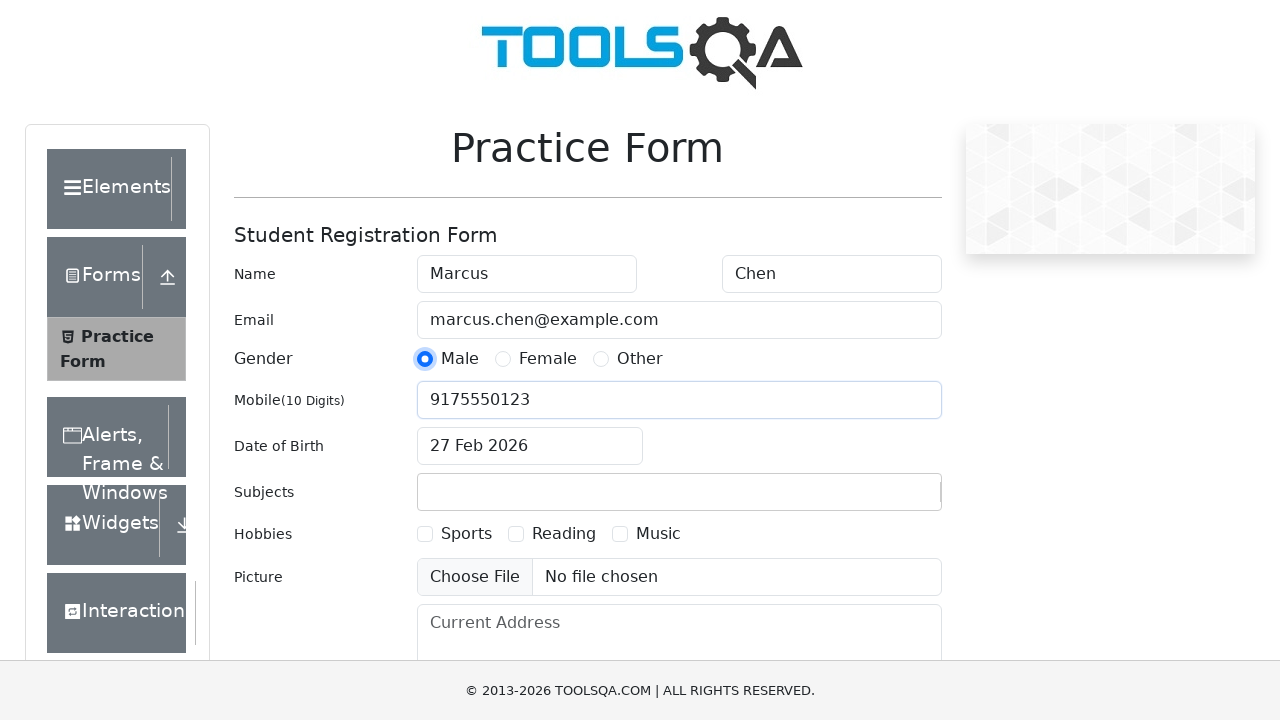

Checked 'Sports' hobby checkbox at (466, 534) on [for='hobbies-checkbox-1']
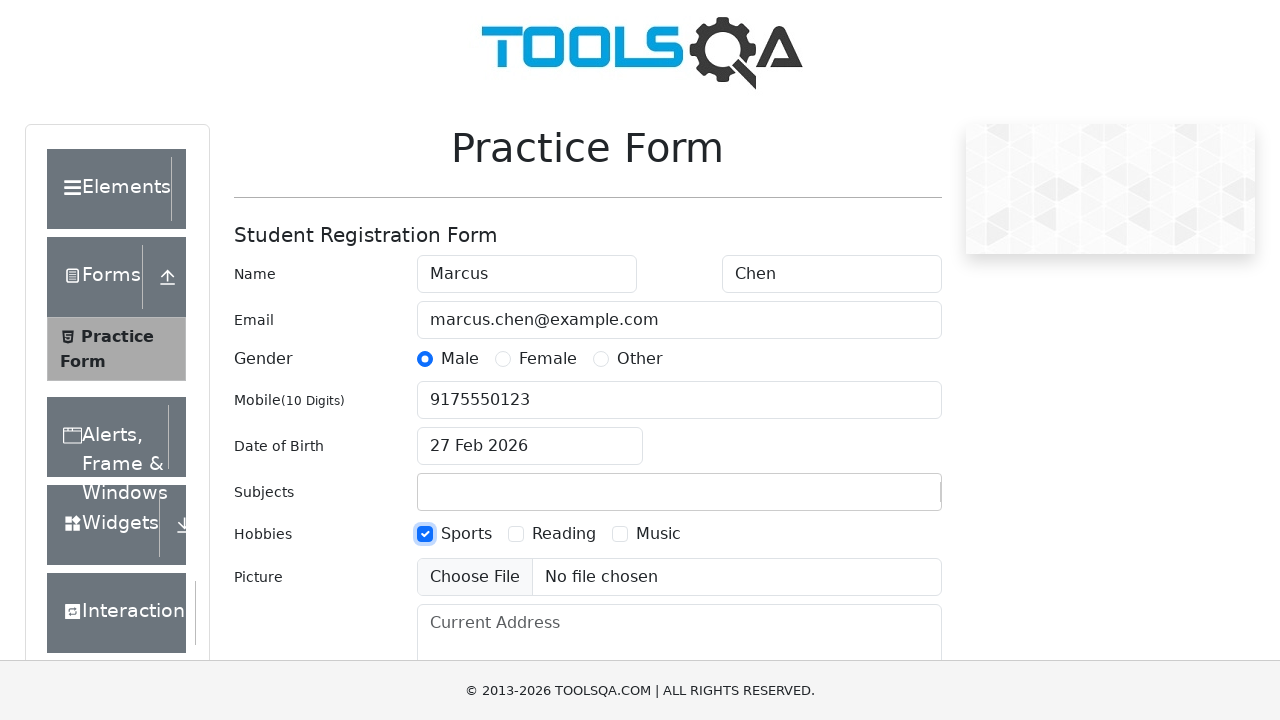

Checked 'Reading' hobby checkbox at (564, 534) on [for='hobbies-checkbox-2']
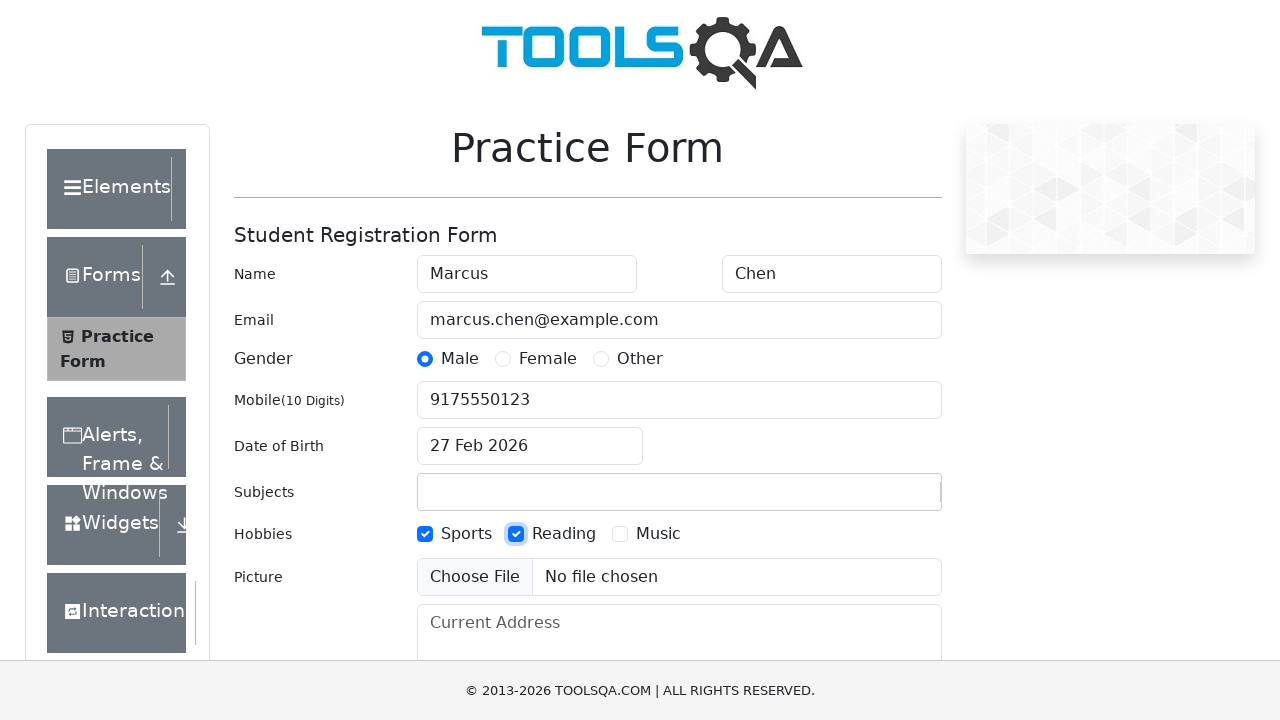

Filled current address field with '123 Main Street, New York' on #currentAddress
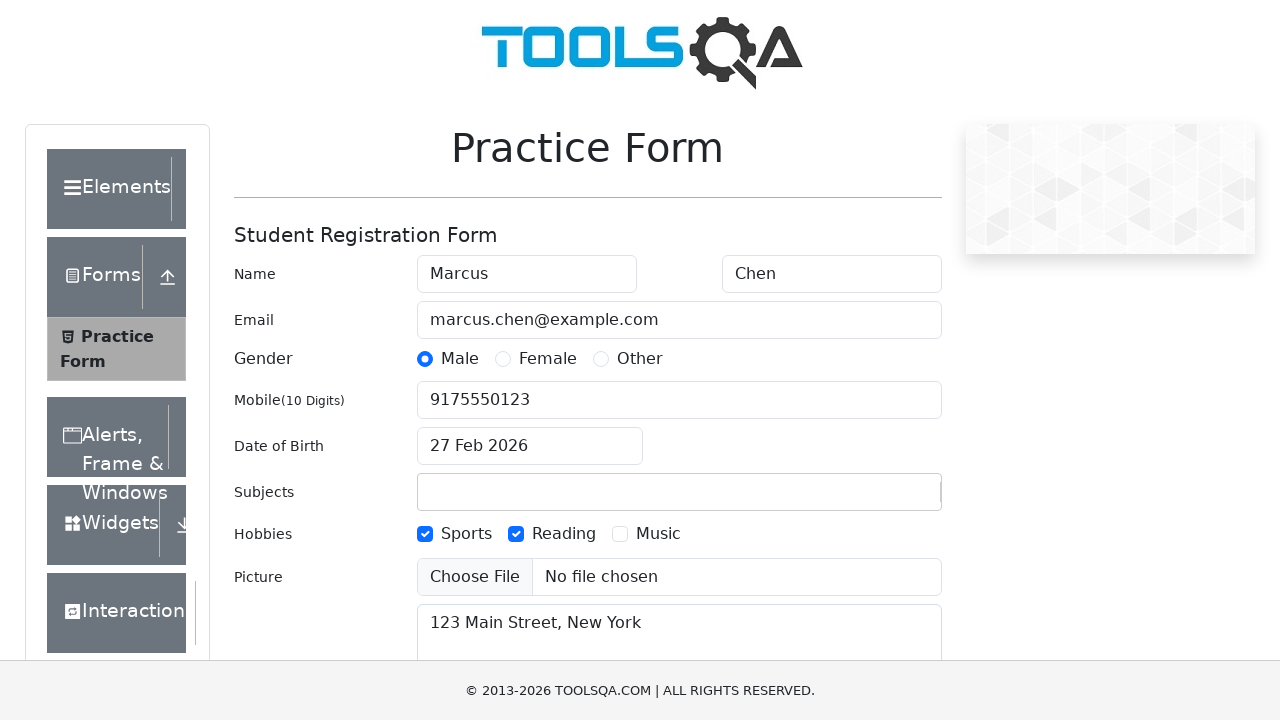

Scrolled submit button into view
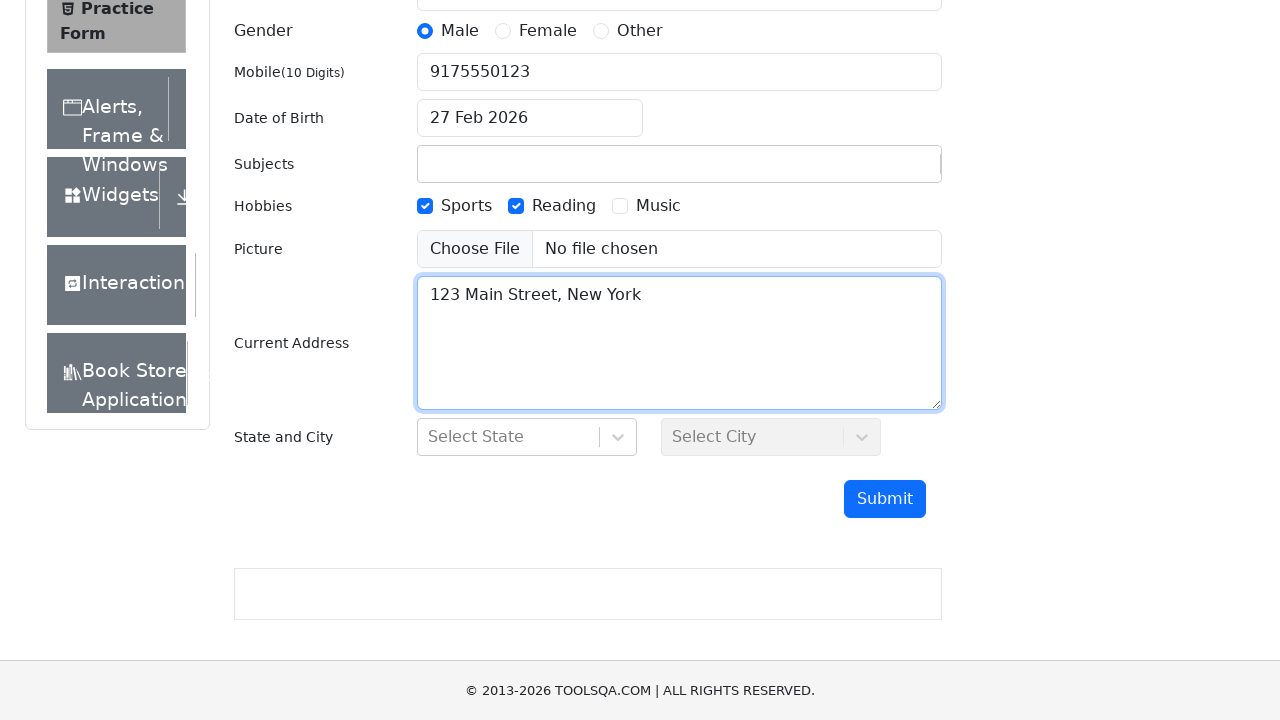

Clicked submit button to submit the form at (885, 499) on #submit
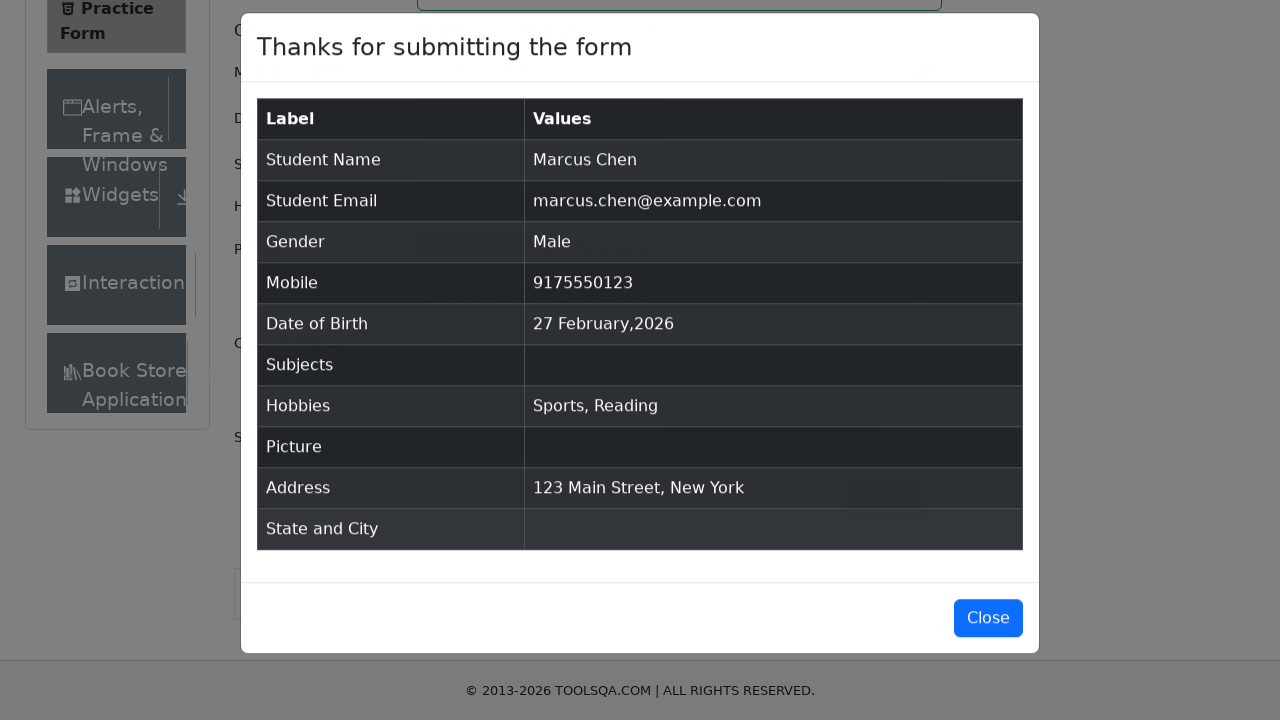

Form submission modal appeared
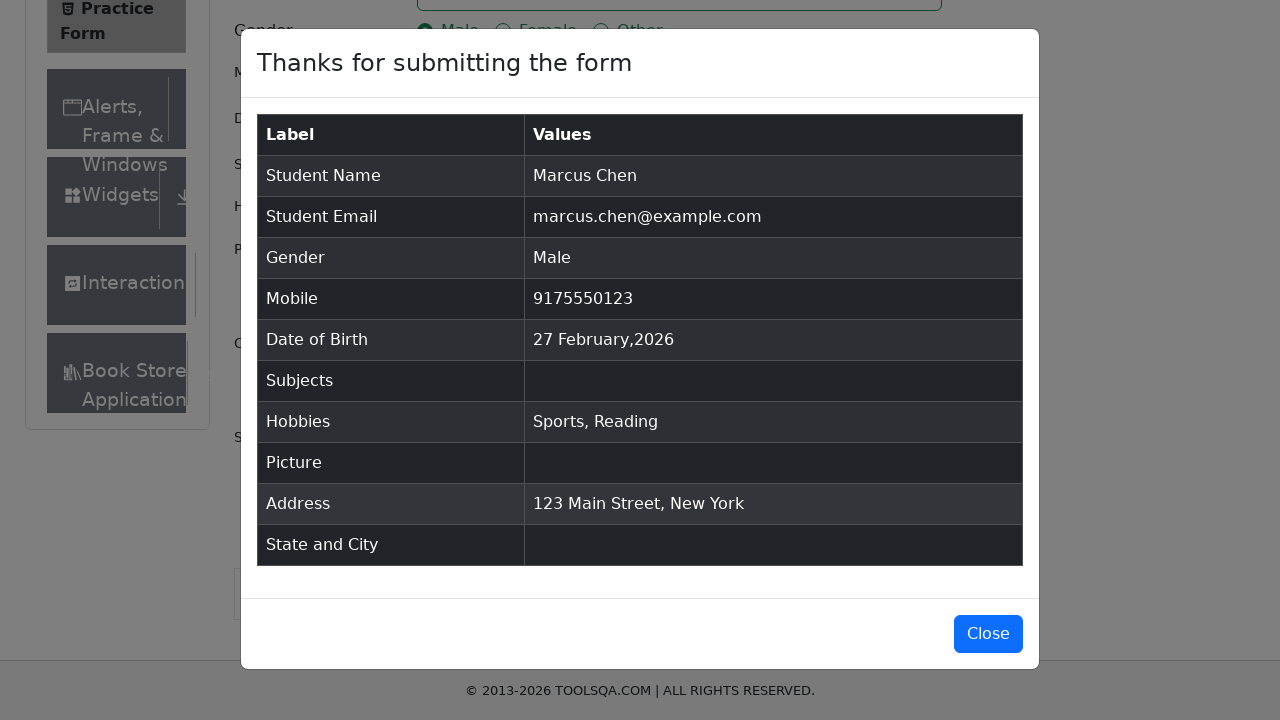

Closed the form submission modal at (988, 634) on #closeLargeModal
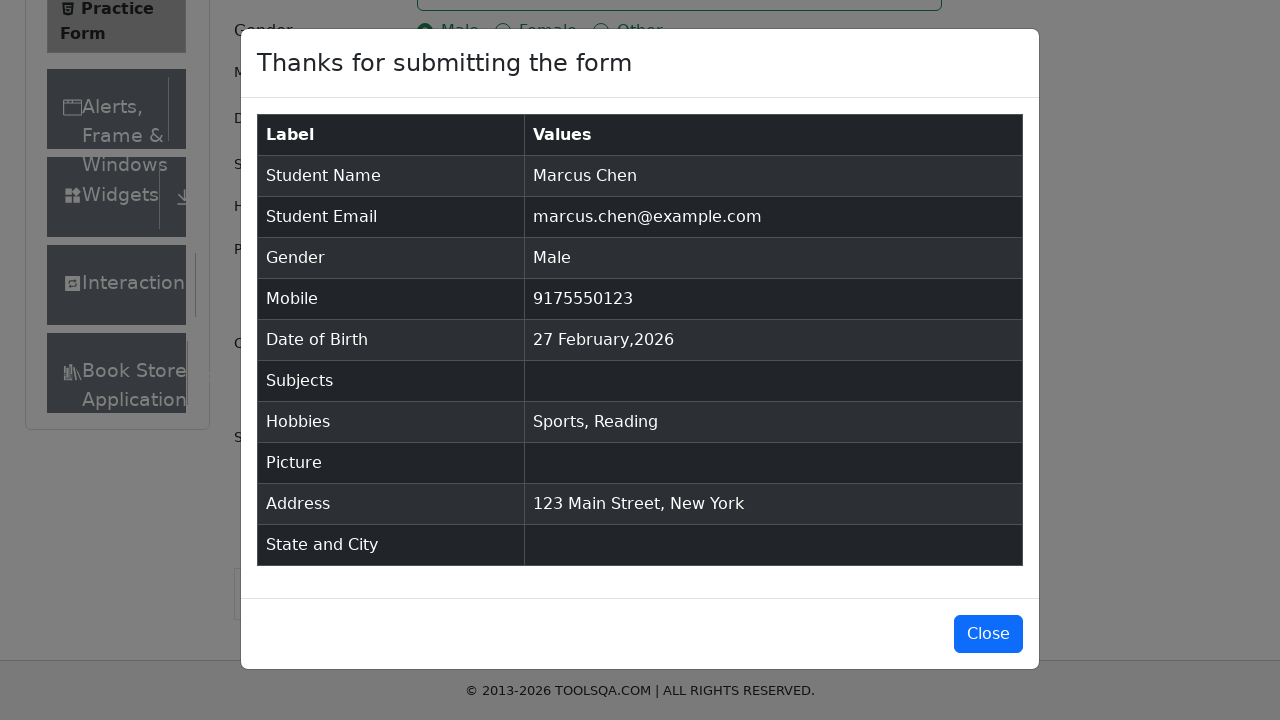

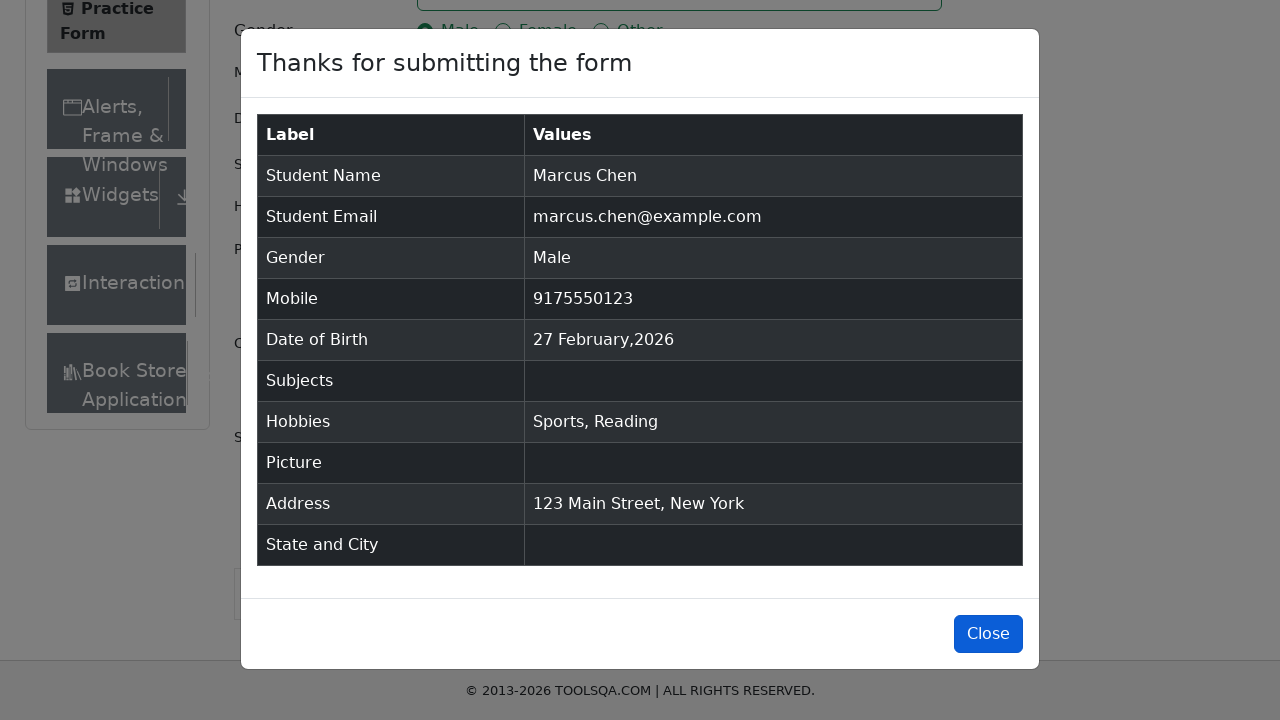